Tests a registration form by filling in first name, last name, address, selecting gender, checking hobby checkboxes, clicking a dropdown, then clearing the first name field and toggling a checkbox.

Starting URL: https://demo.automationtesting.in/Register.html

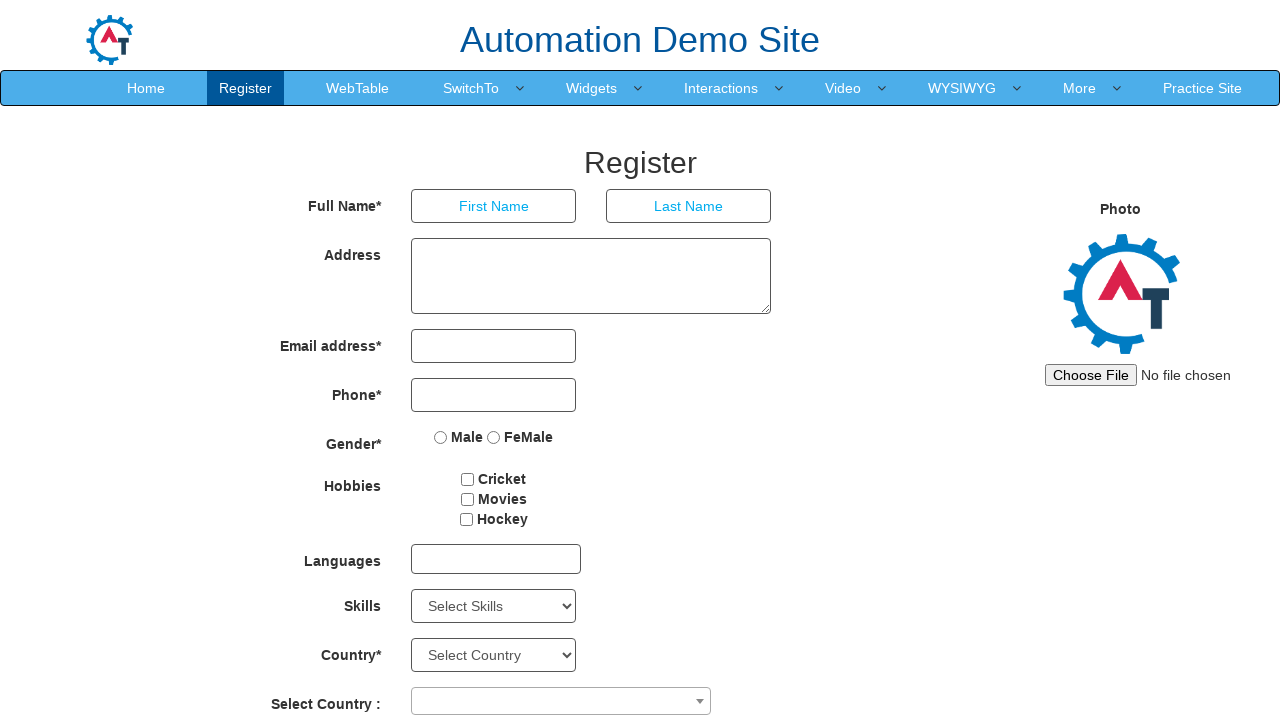

Filled first name field with 'Kalaivani' on input[placeholder='First Name']
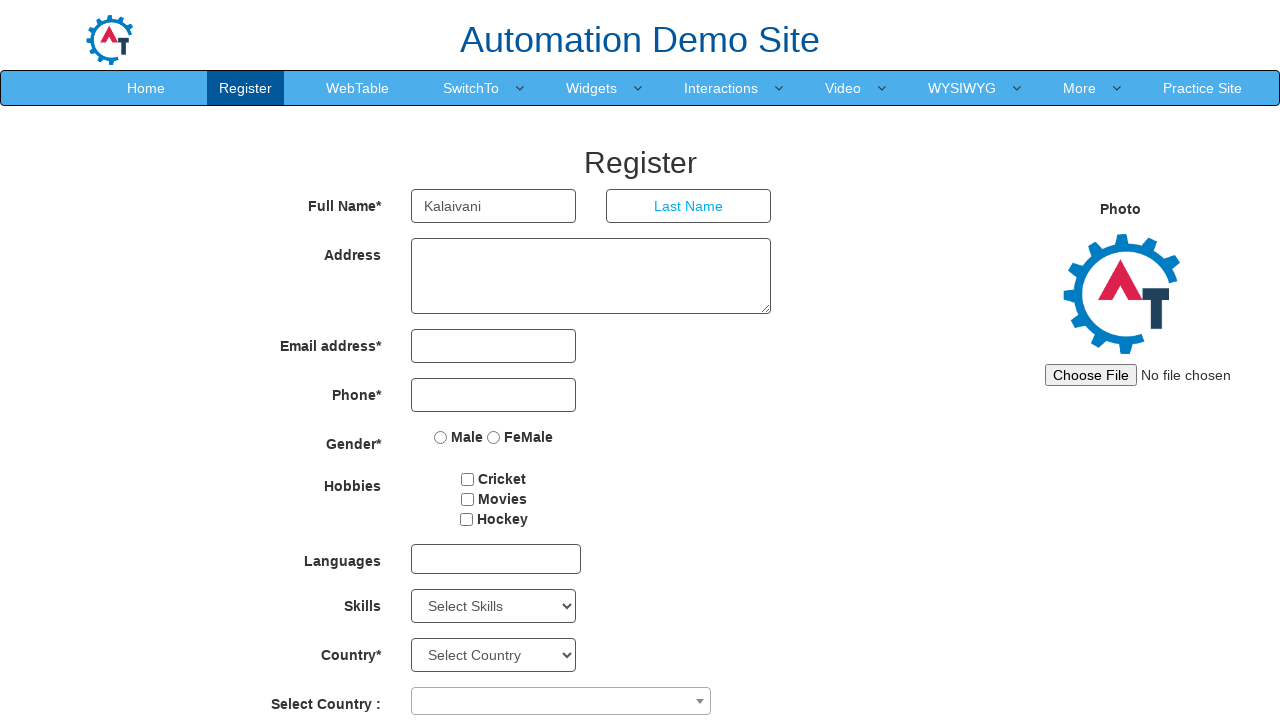

Filled last name field with 'Pachaiappan' on input[placeholder='Last Name']
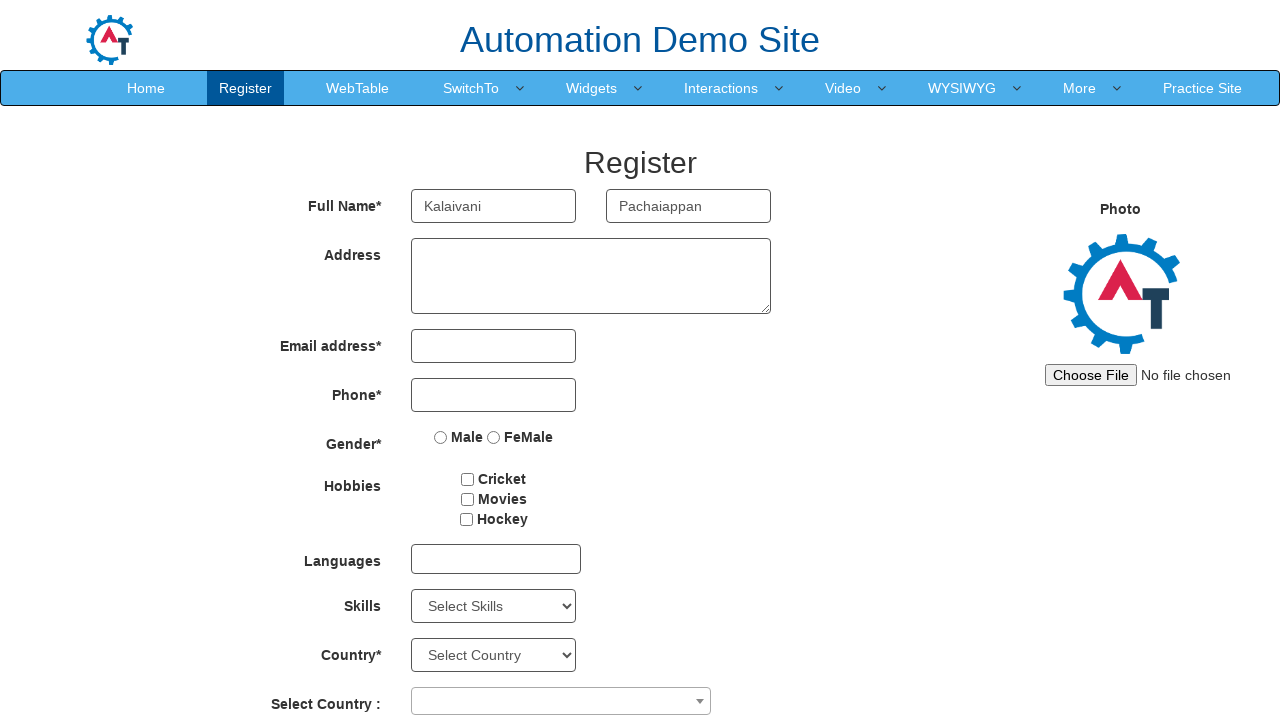

Filled address field with 'Chennai-39' on textarea[ng-model='Adress']
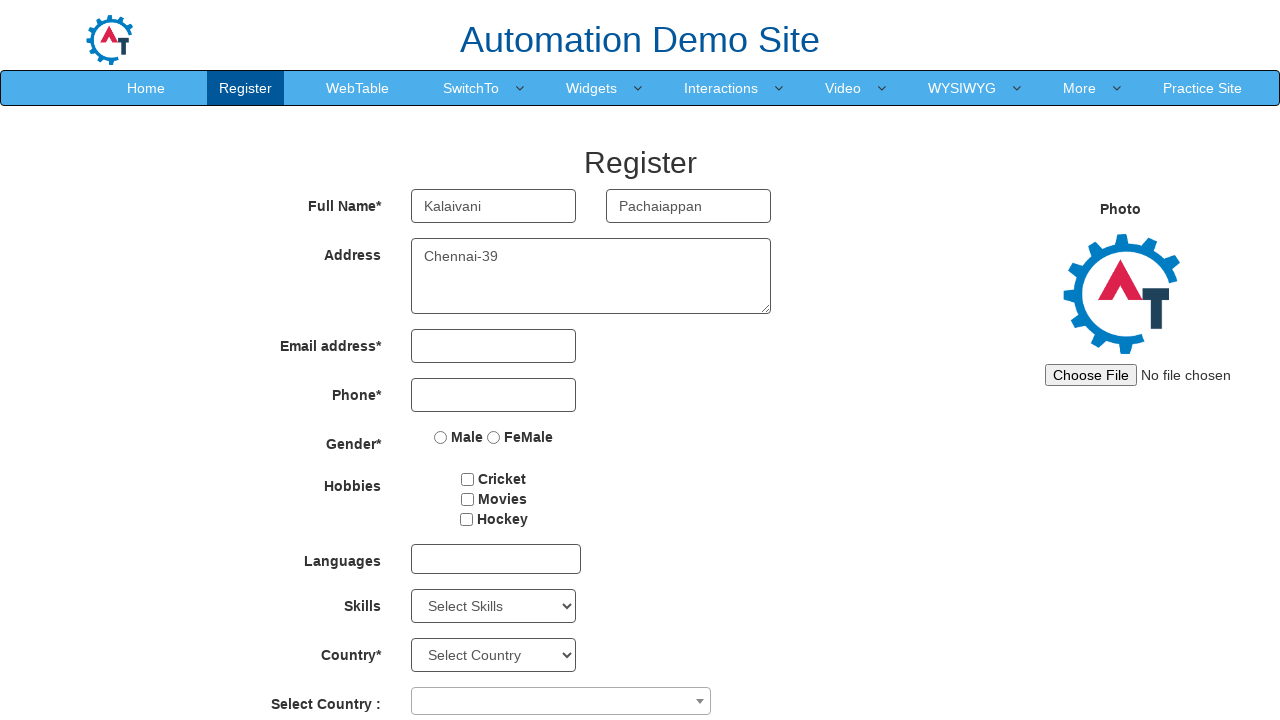

Selected Female gender radio button at (494, 437) on input[value='FeMale']
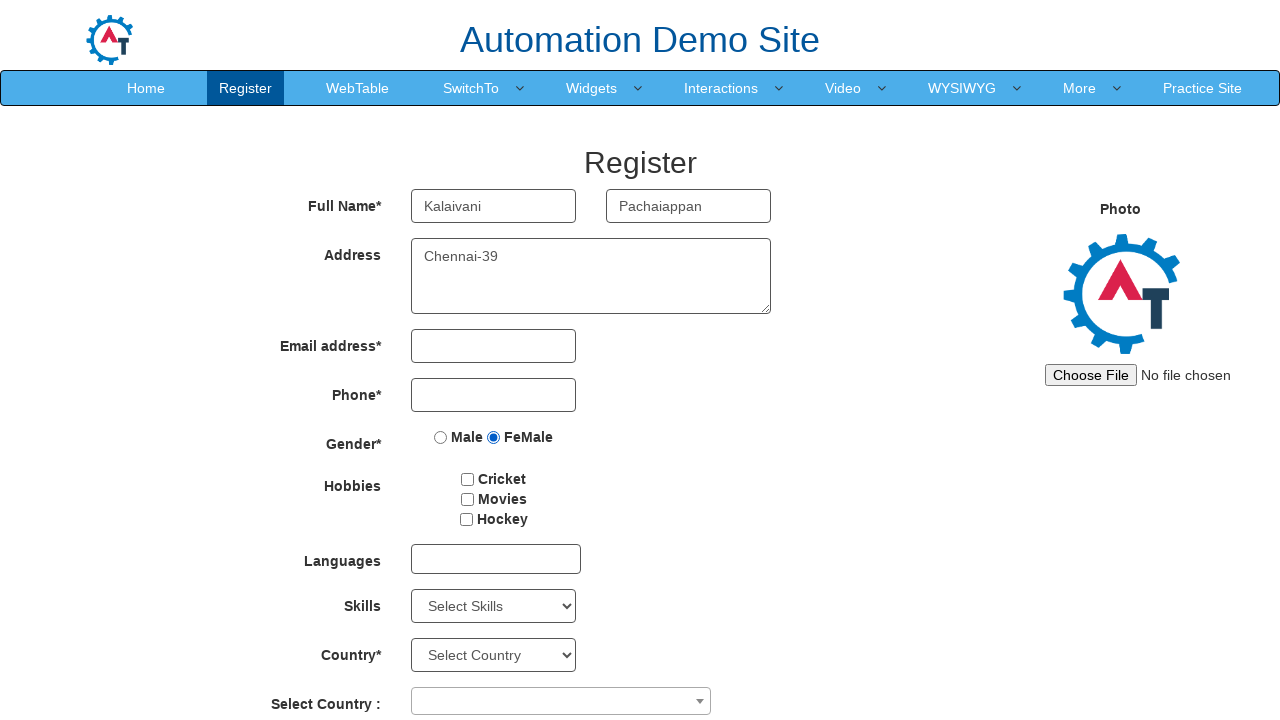

Checked Cricket hobby checkbox at (468, 479) on input[type='checkbox'][value='Cricket']
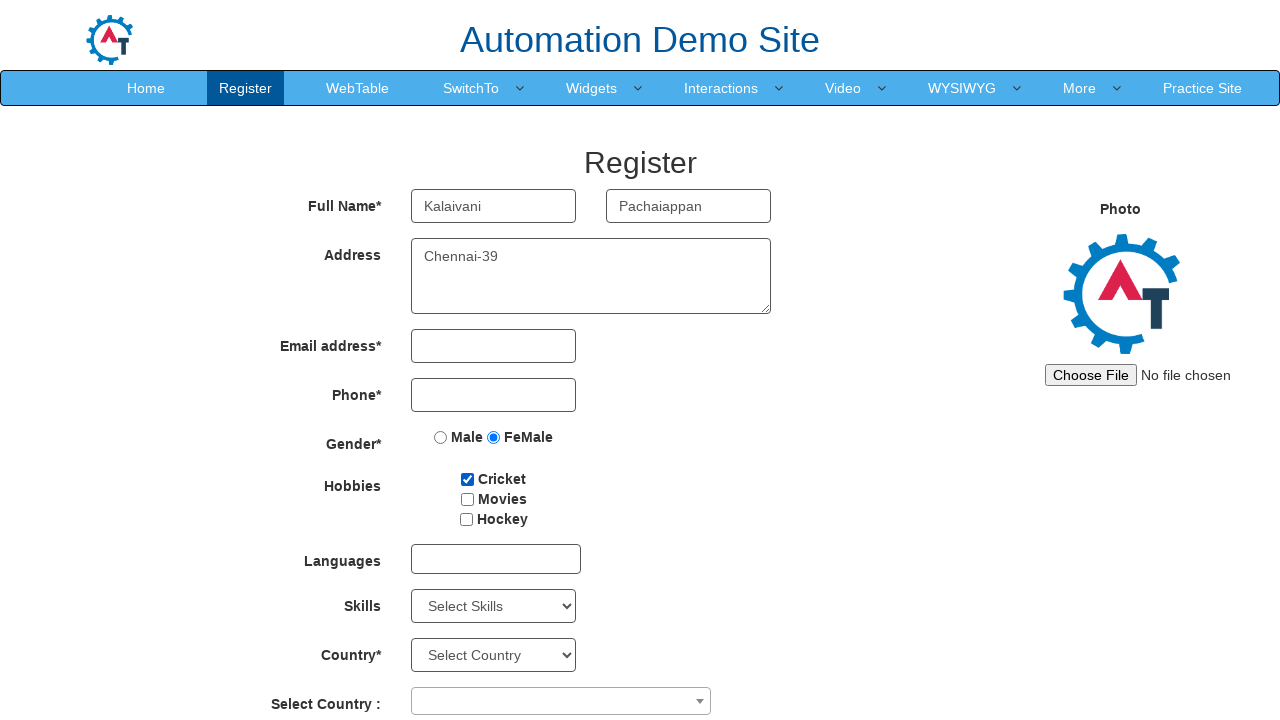

Checked Movies hobby checkbox at (467, 499) on input[type='checkbox'][value='Movies']
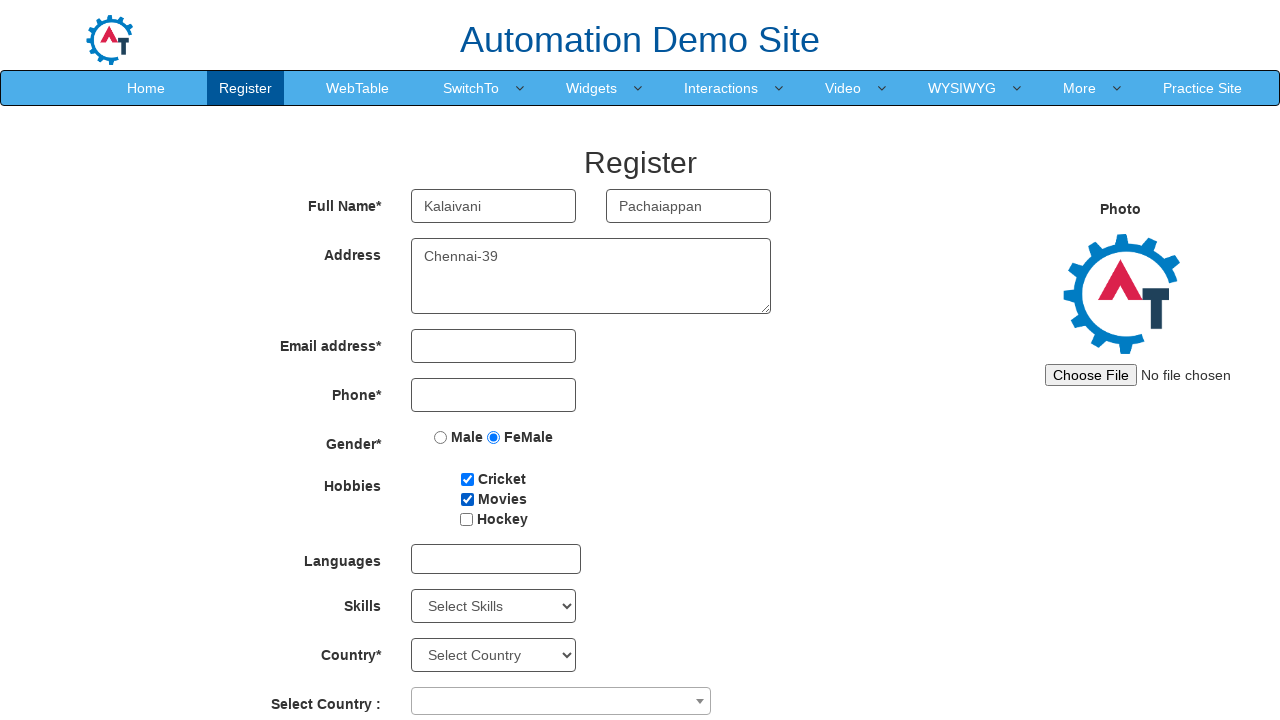

Clicked on dropdown menu at (496, 559) on #msdd
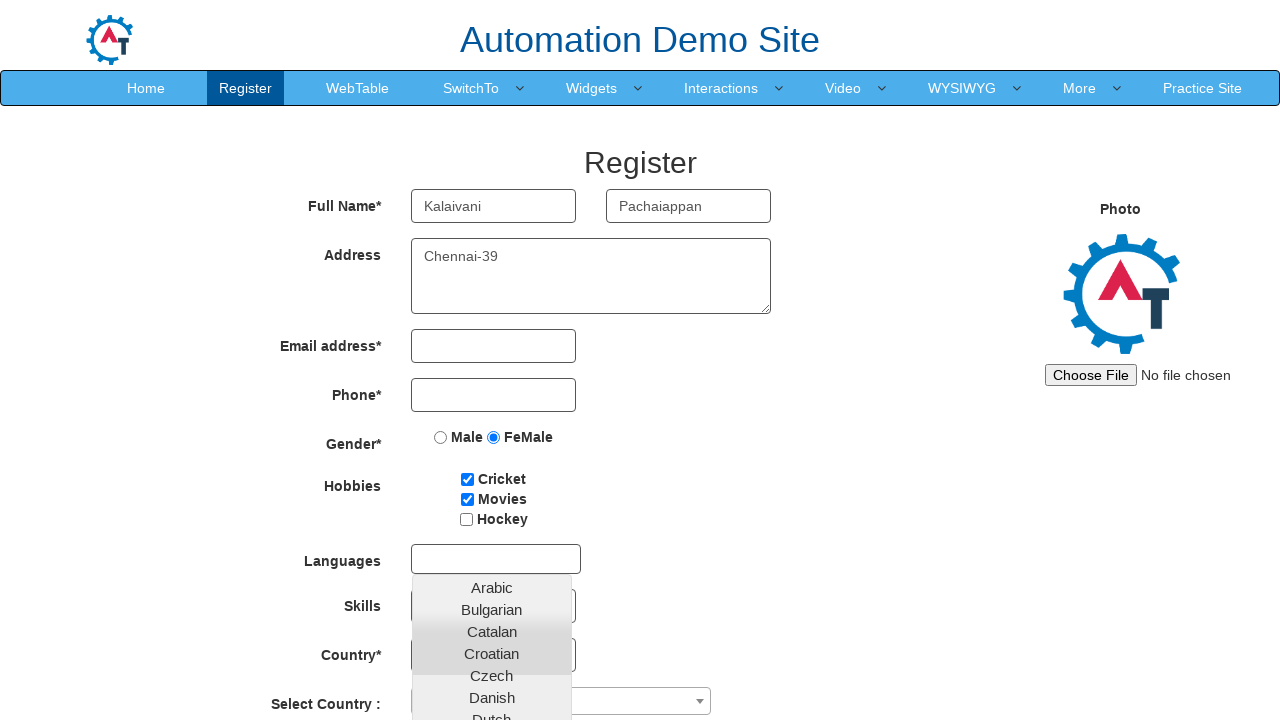

Cleared first name field on input[placeholder='First Name']
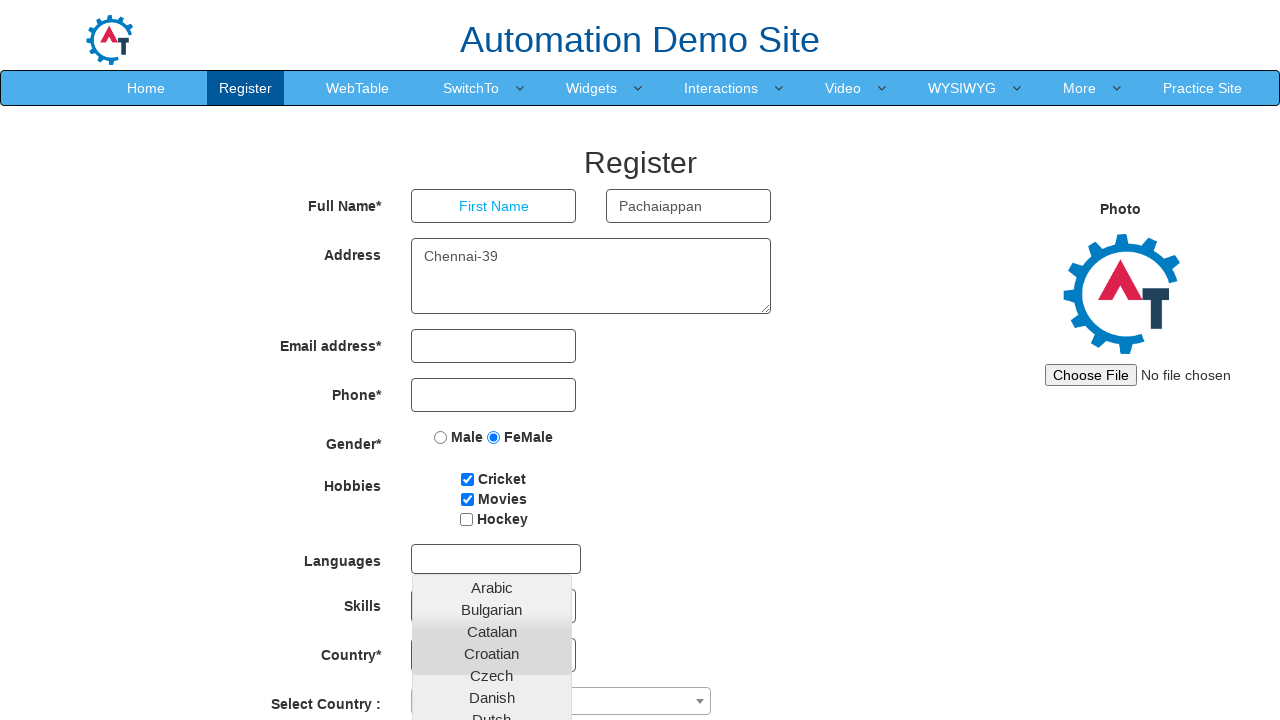

Unchecked Cricket hobby checkbox at (468, 479) on input[type='checkbox'][value='Cricket']
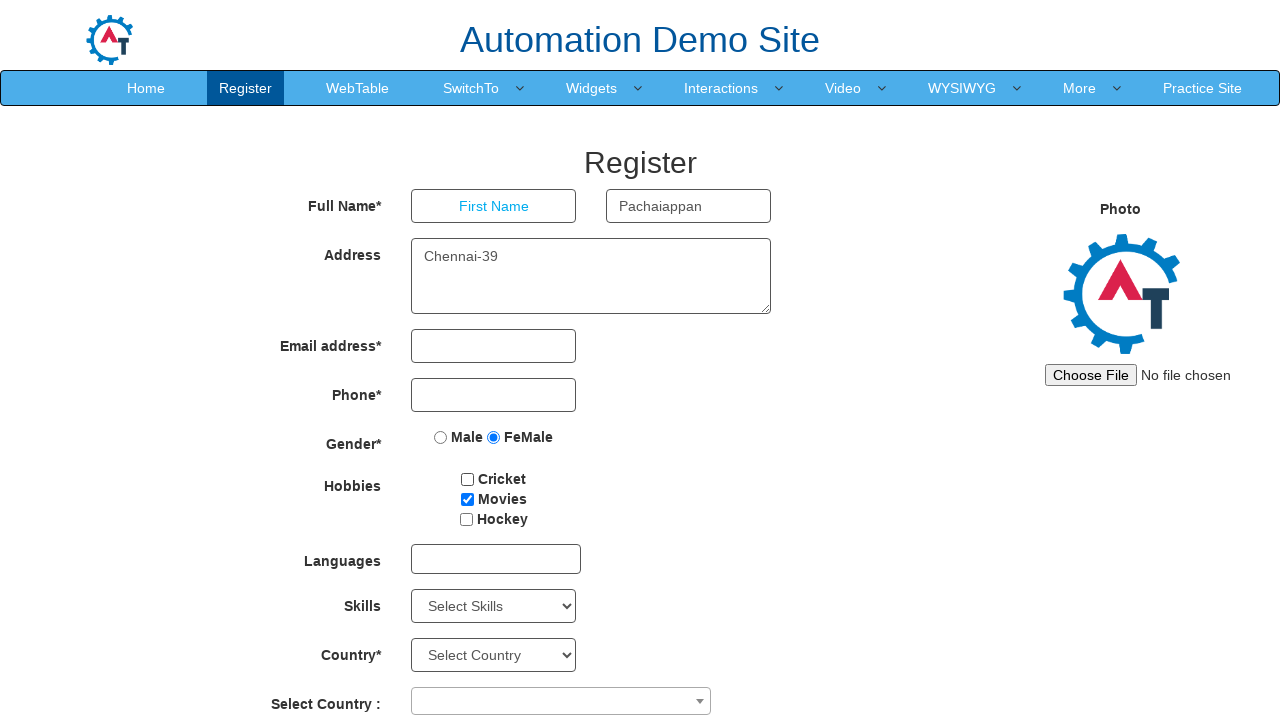

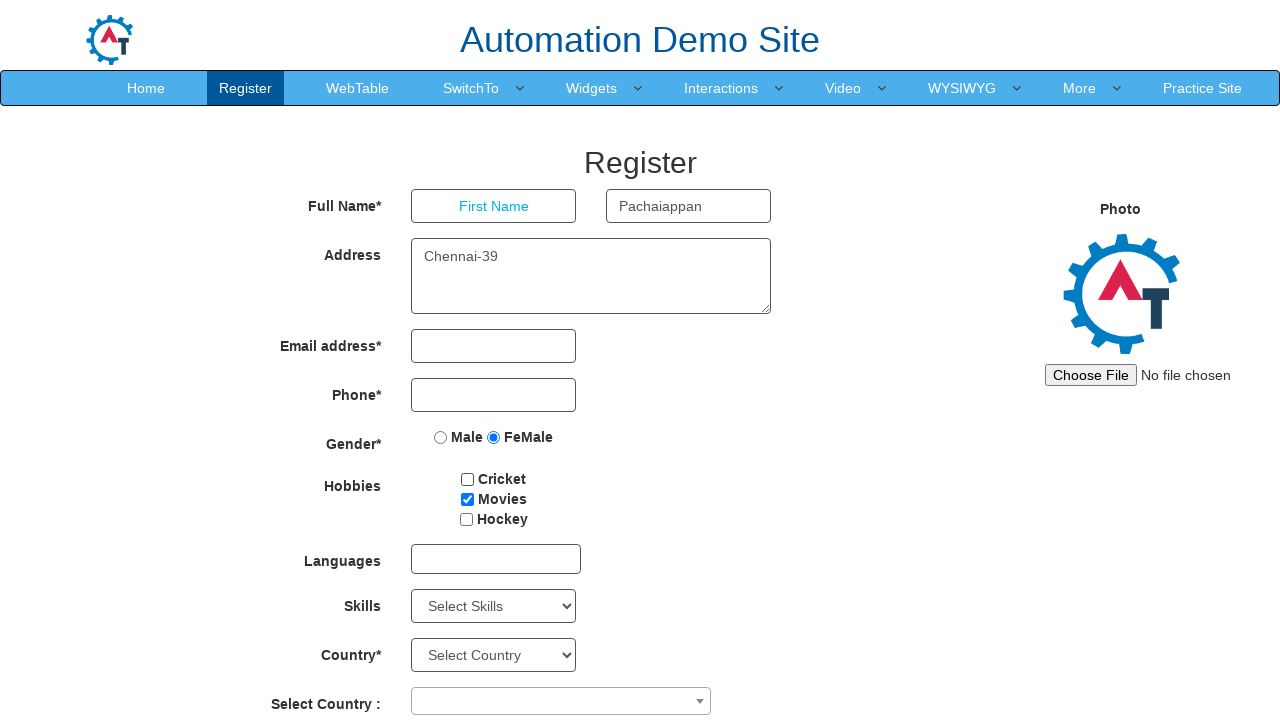